Tests that new todo items are appended to the bottom of the list by creating 3 items and verifying their order

Starting URL: https://demo.playwright.dev/todomvc

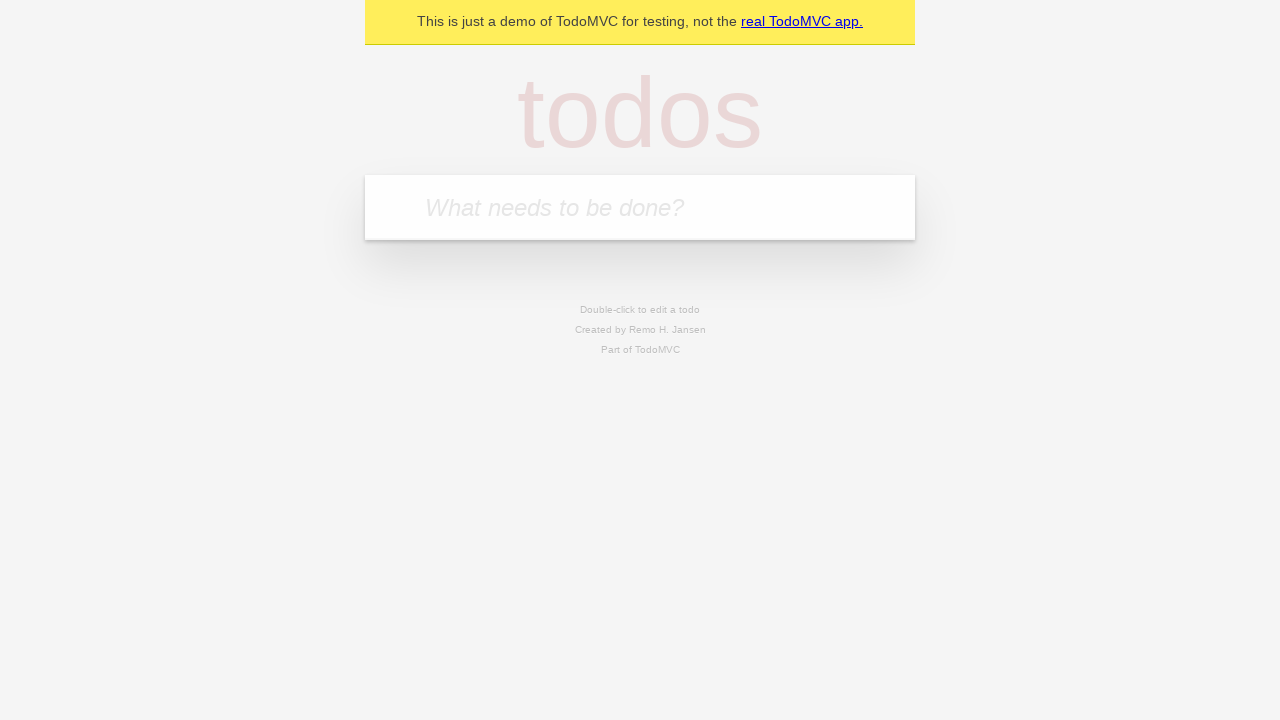

Filled todo input with 'buy some cheese' on internal:attr=[placeholder="What needs to be done?"i]
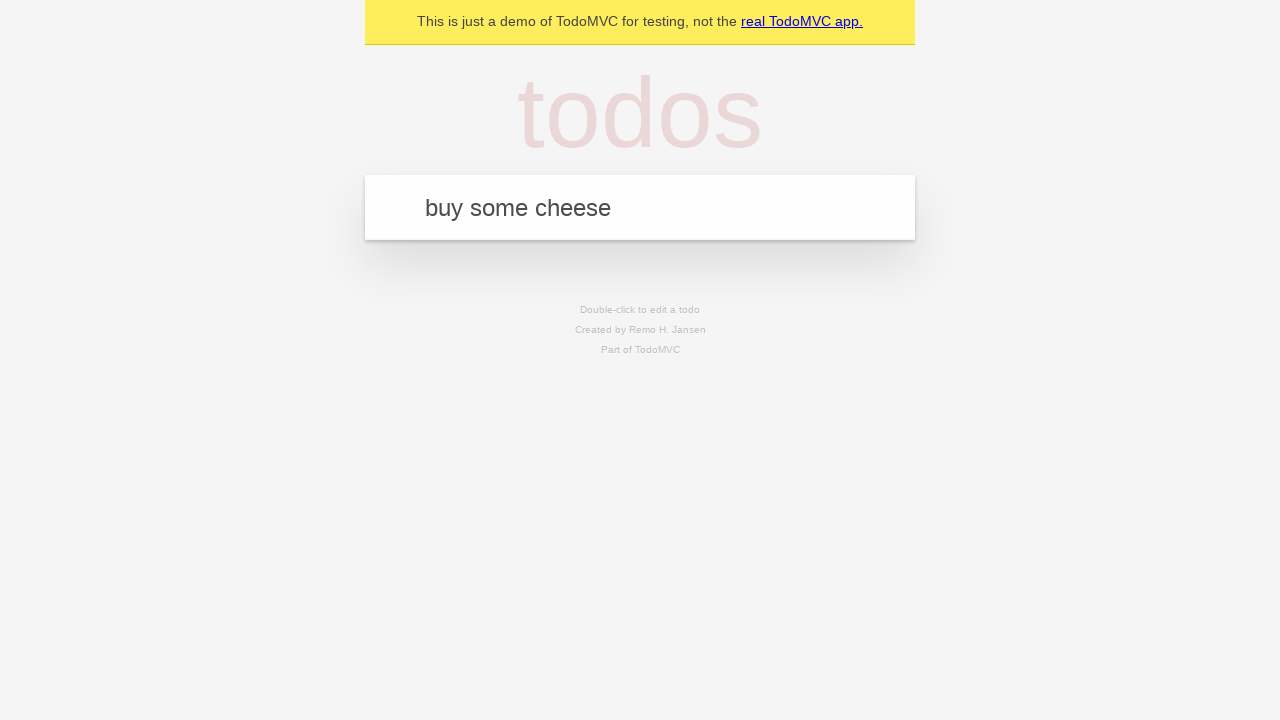

Pressed Enter to add first todo item on internal:attr=[placeholder="What needs to be done?"i]
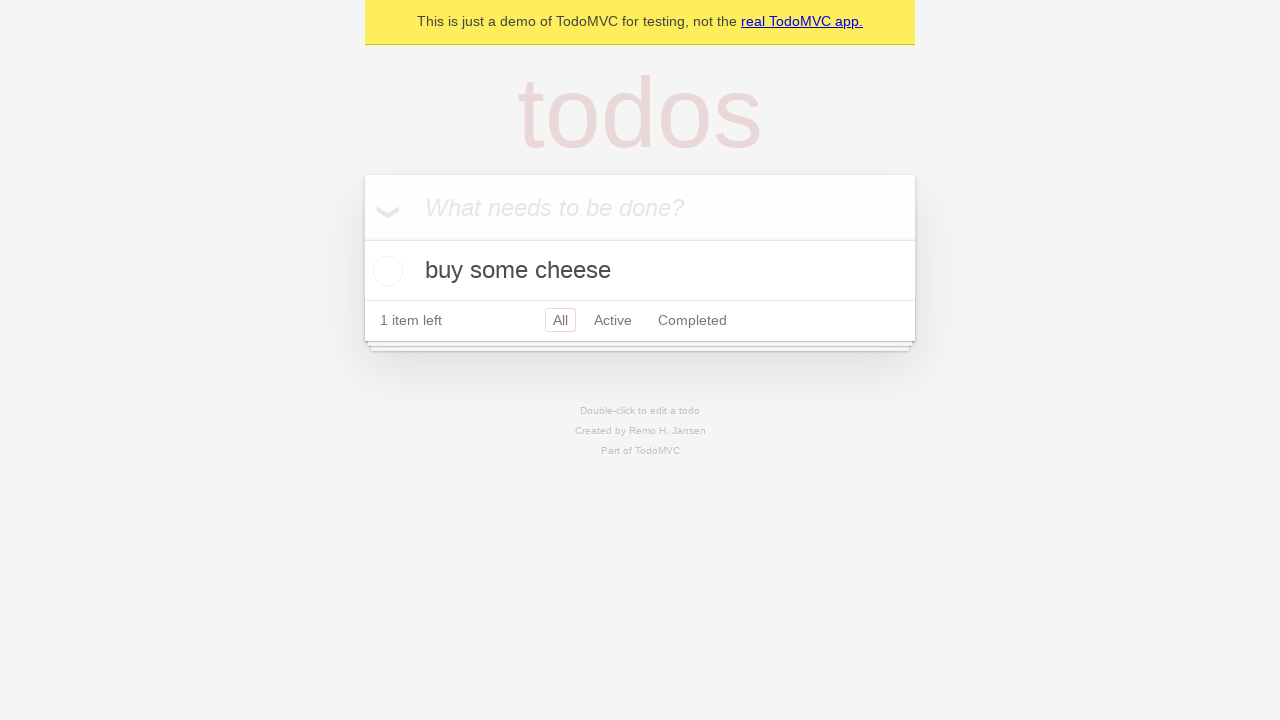

Filled todo input with 'feed the cat' on internal:attr=[placeholder="What needs to be done?"i]
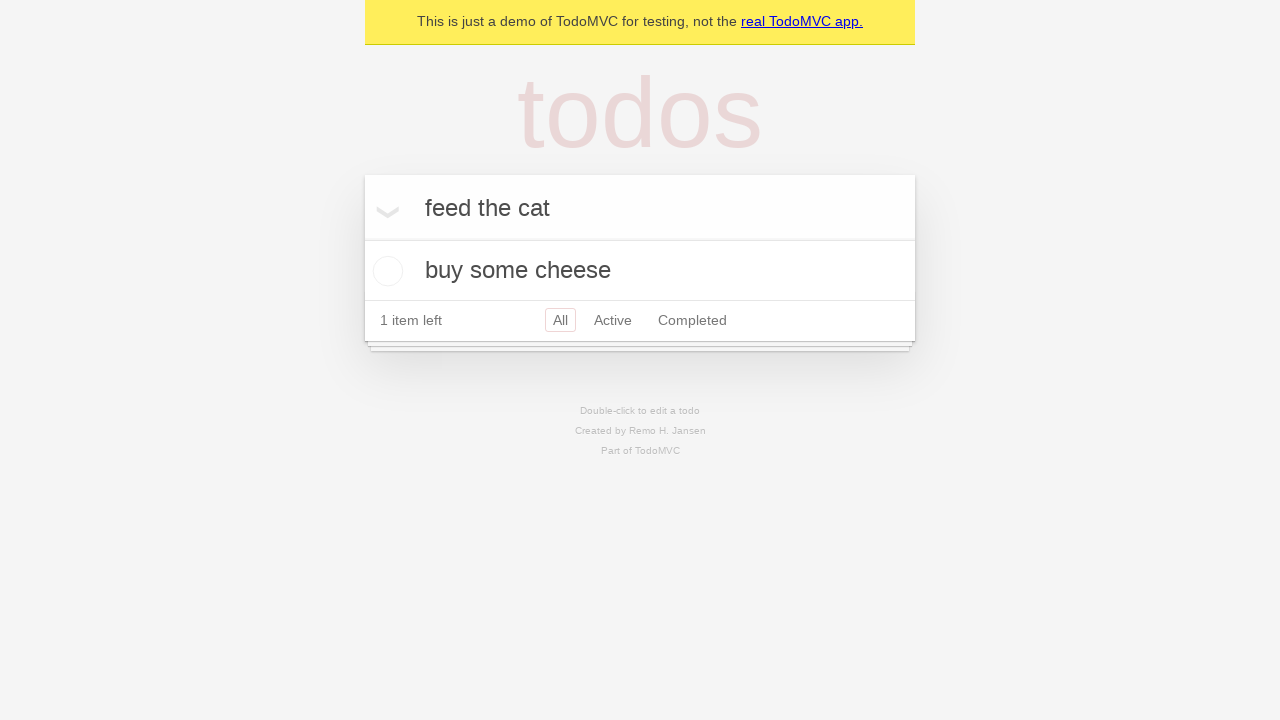

Pressed Enter to add second todo item on internal:attr=[placeholder="What needs to be done?"i]
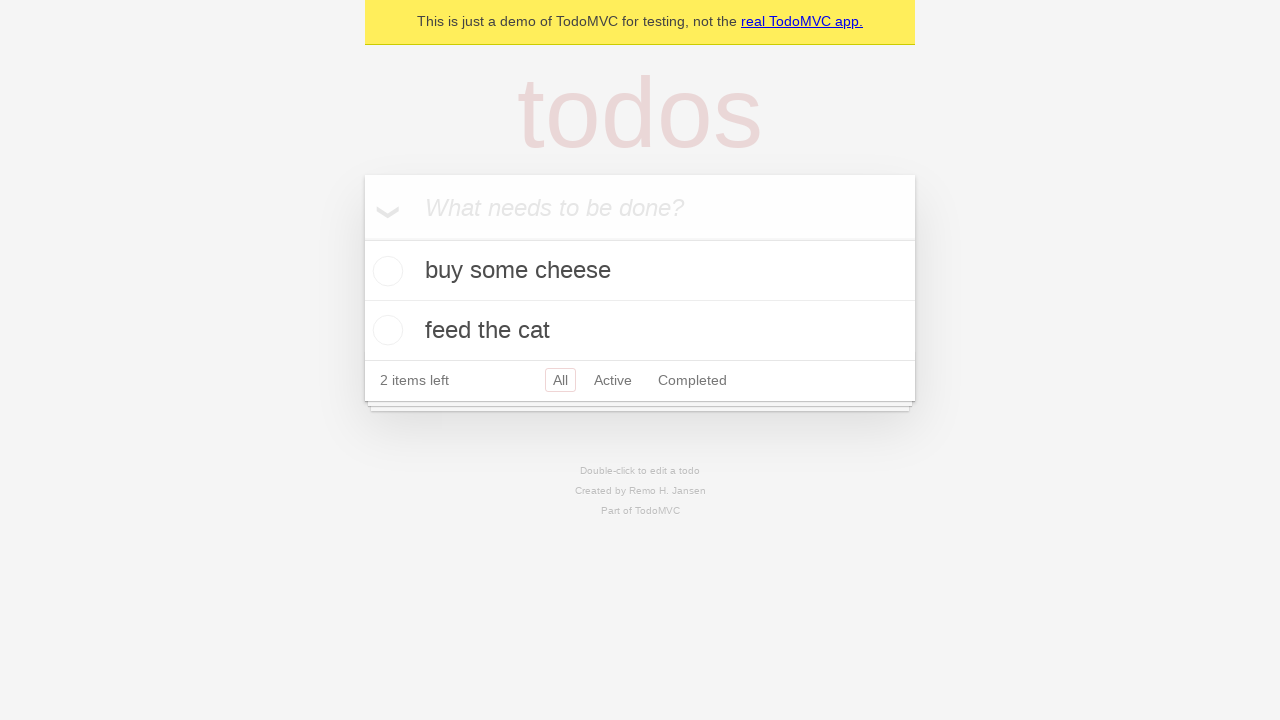

Filled todo input with 'book a doctors appointment' on internal:attr=[placeholder="What needs to be done?"i]
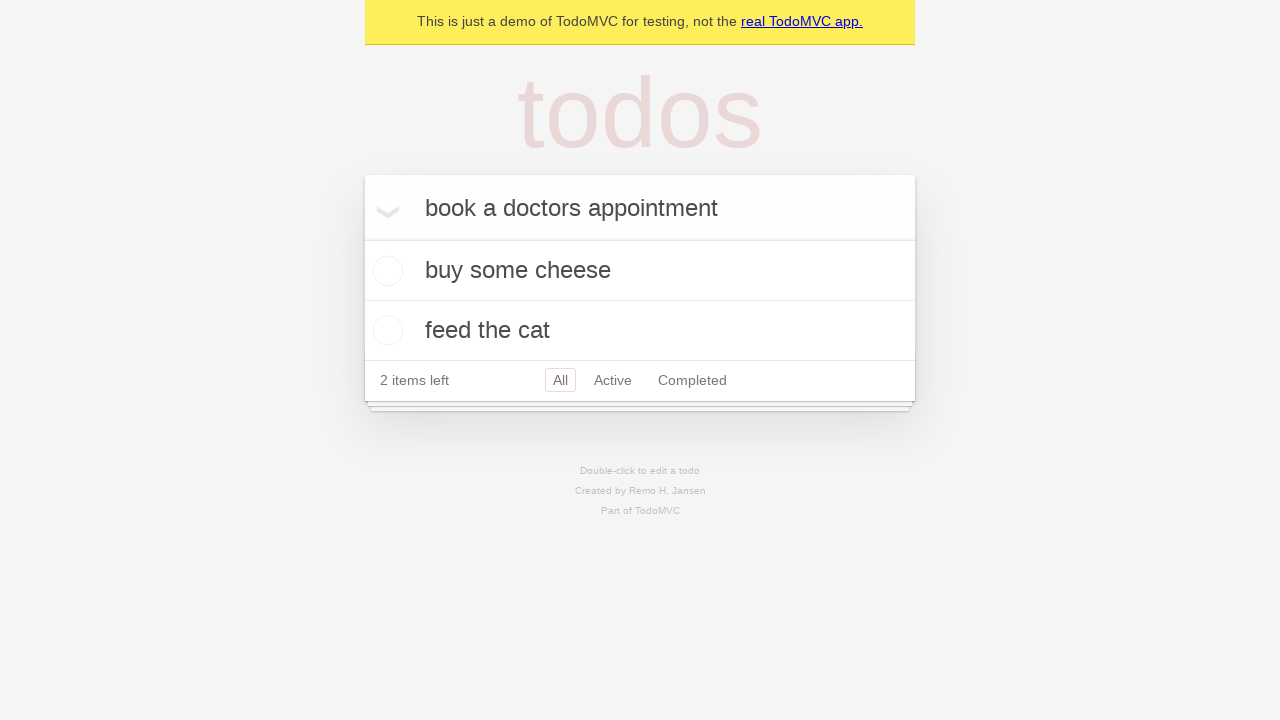

Pressed Enter to add third todo item on internal:attr=[placeholder="What needs to be done?"i]
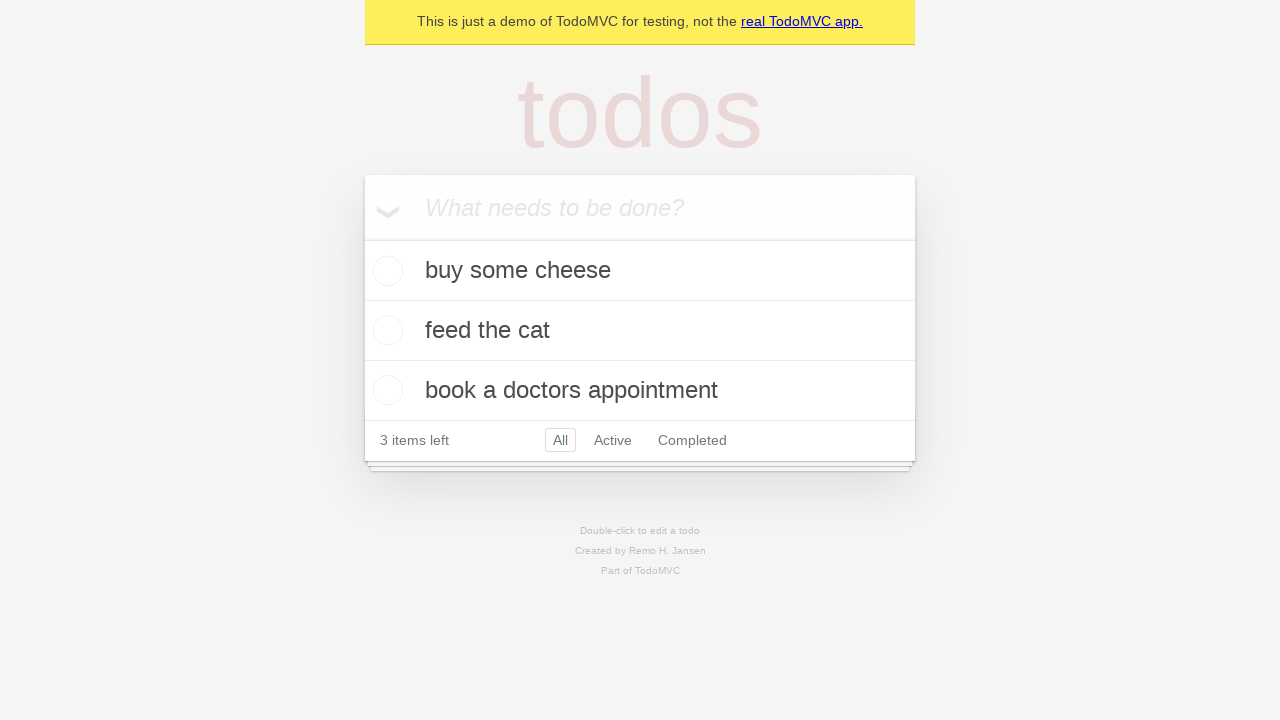

Waited for todo counter element to appear
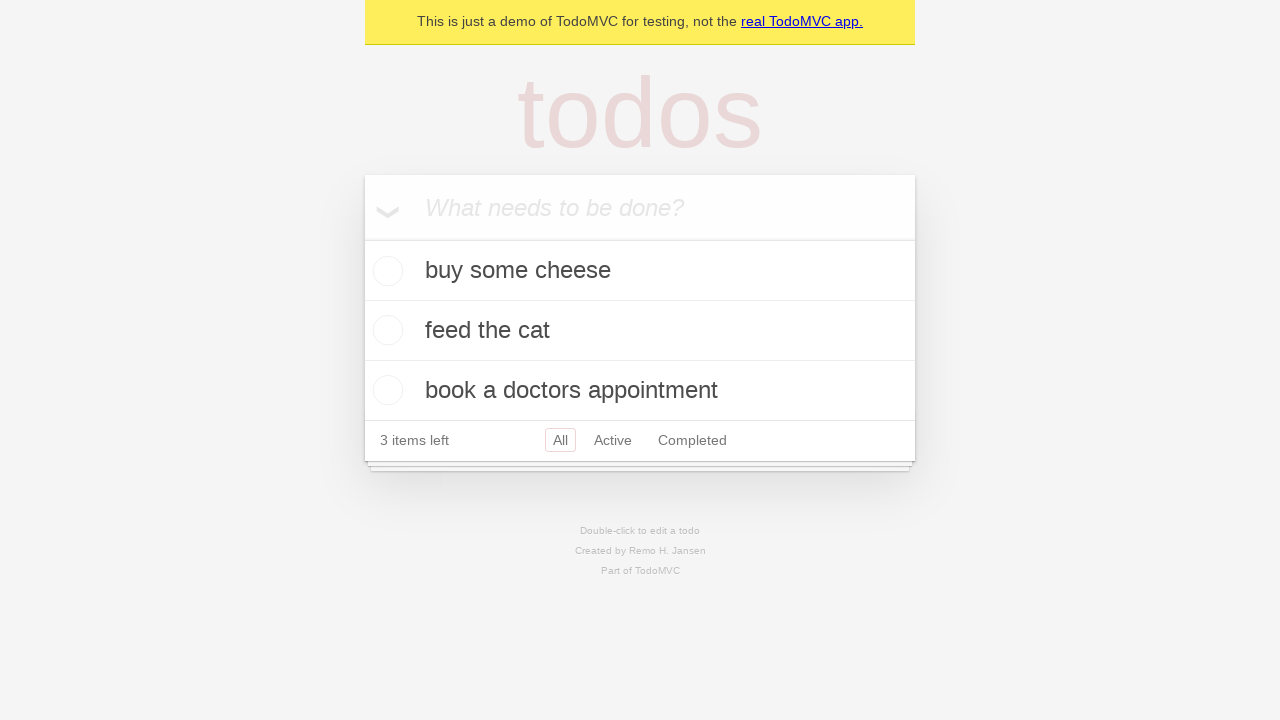

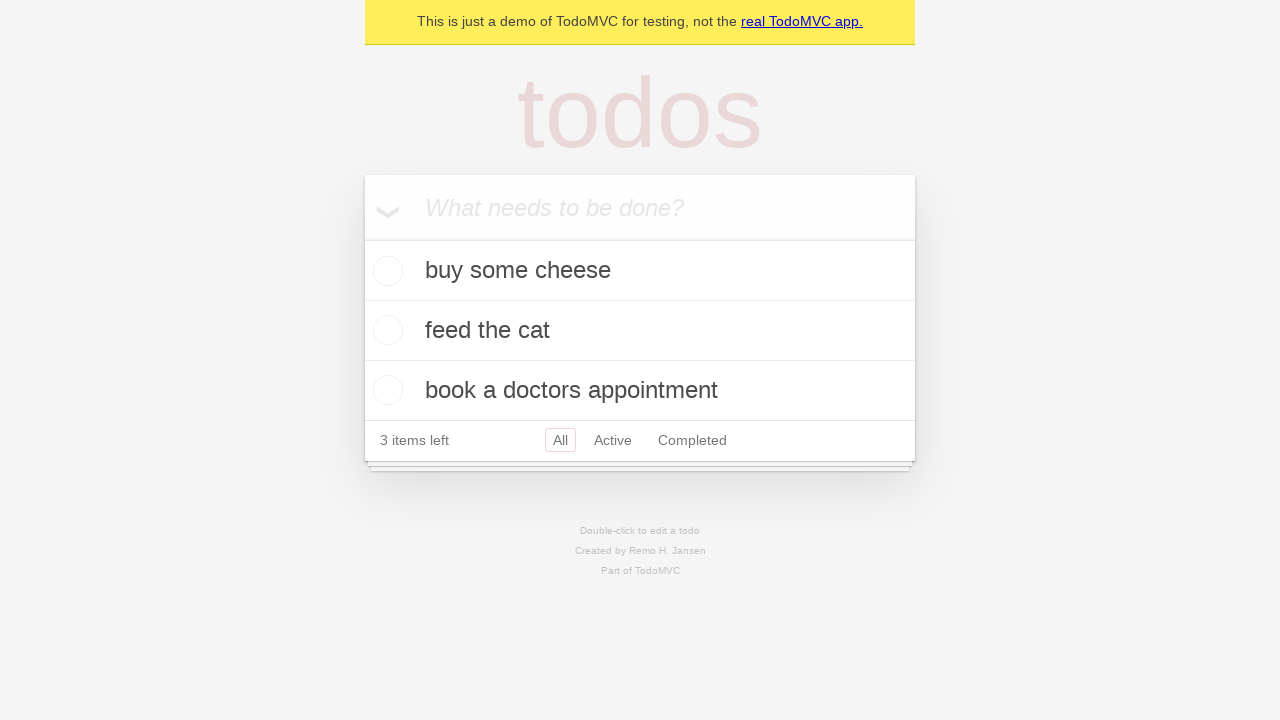